Tests opting out of A/B tests by adding an opt-out cookie before visiting the A/B test page, then navigating to verify the page shows "No A/B Test" heading.

Starting URL: http://the-internet.herokuapp.com

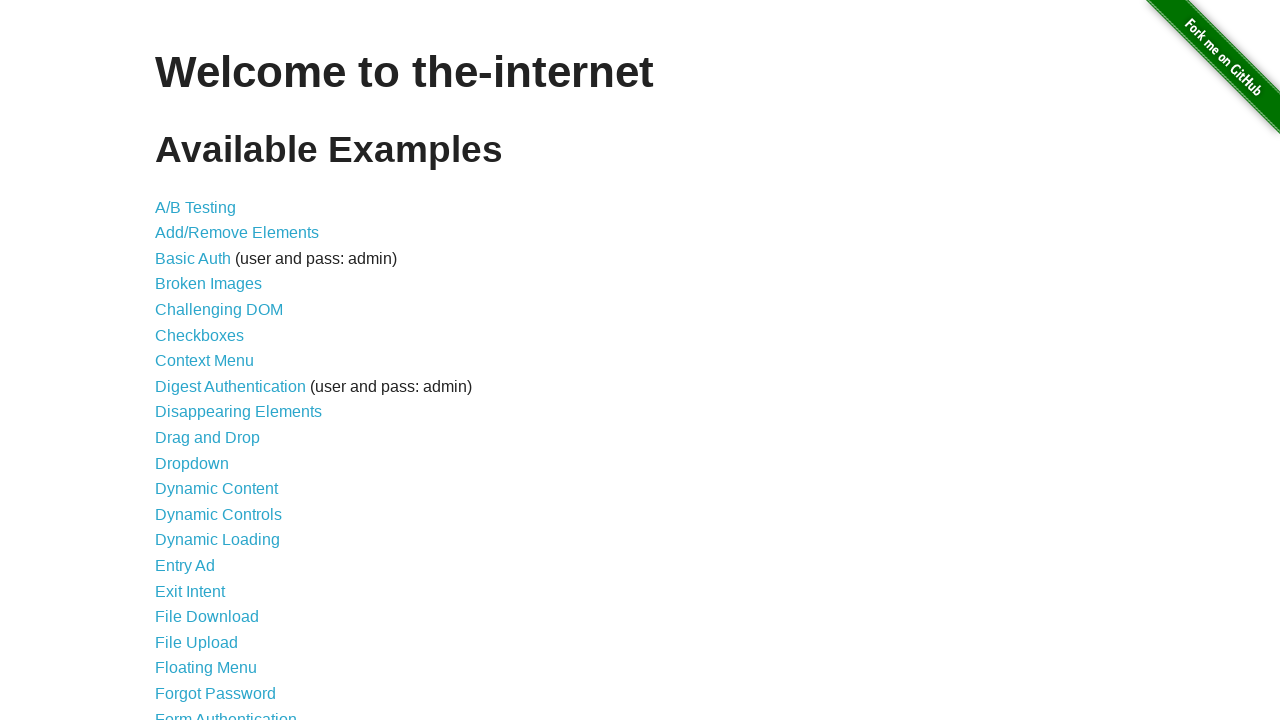

Added optimizelyOptOut cookie to context
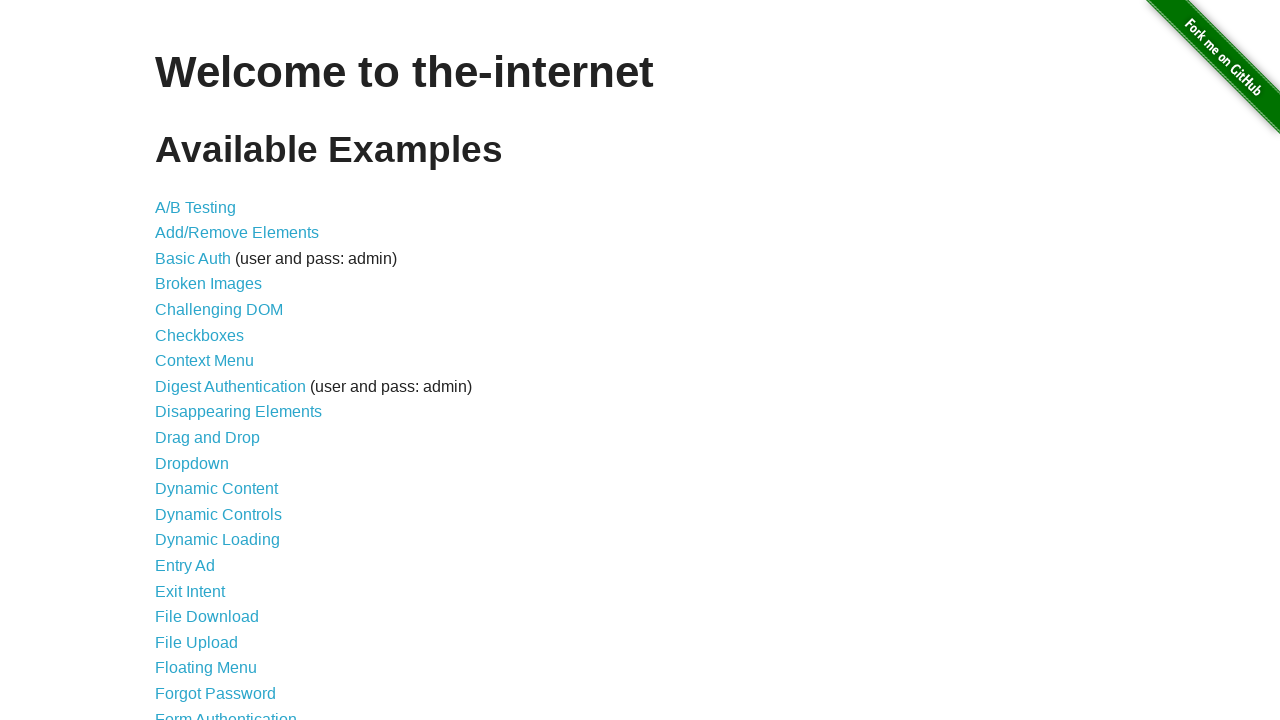

Navigated to A/B test page
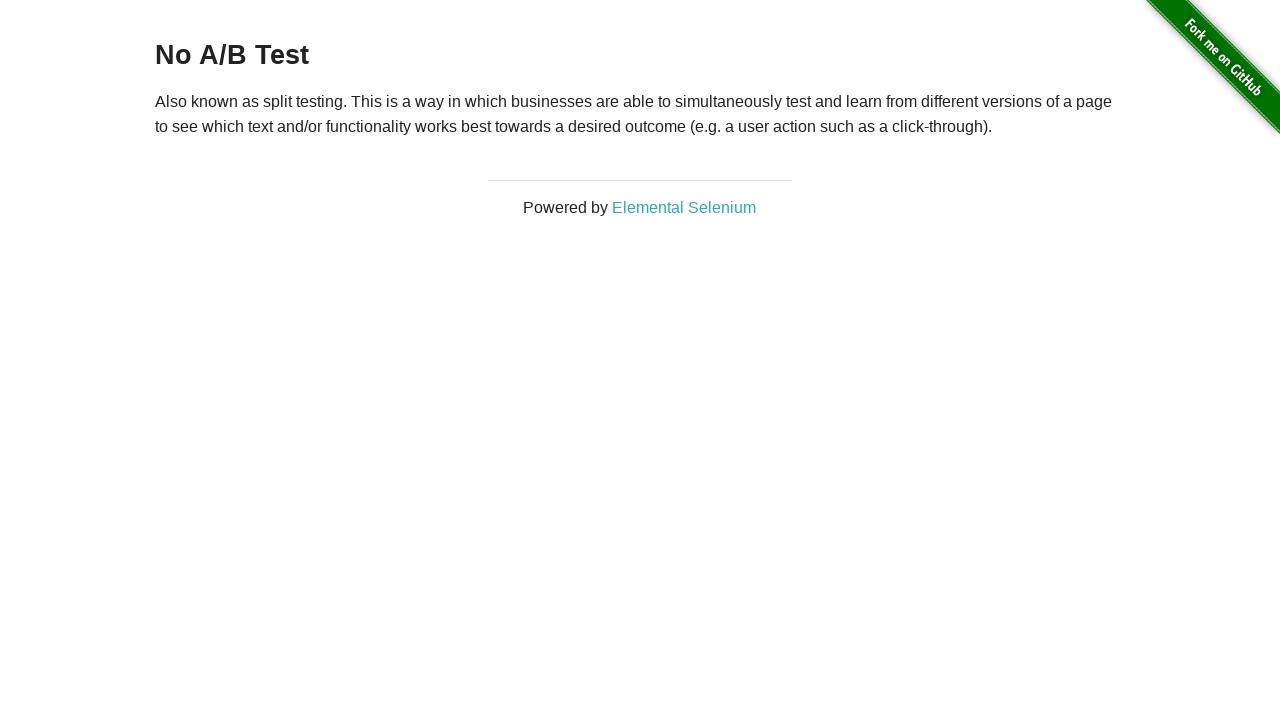

Located h3 heading element
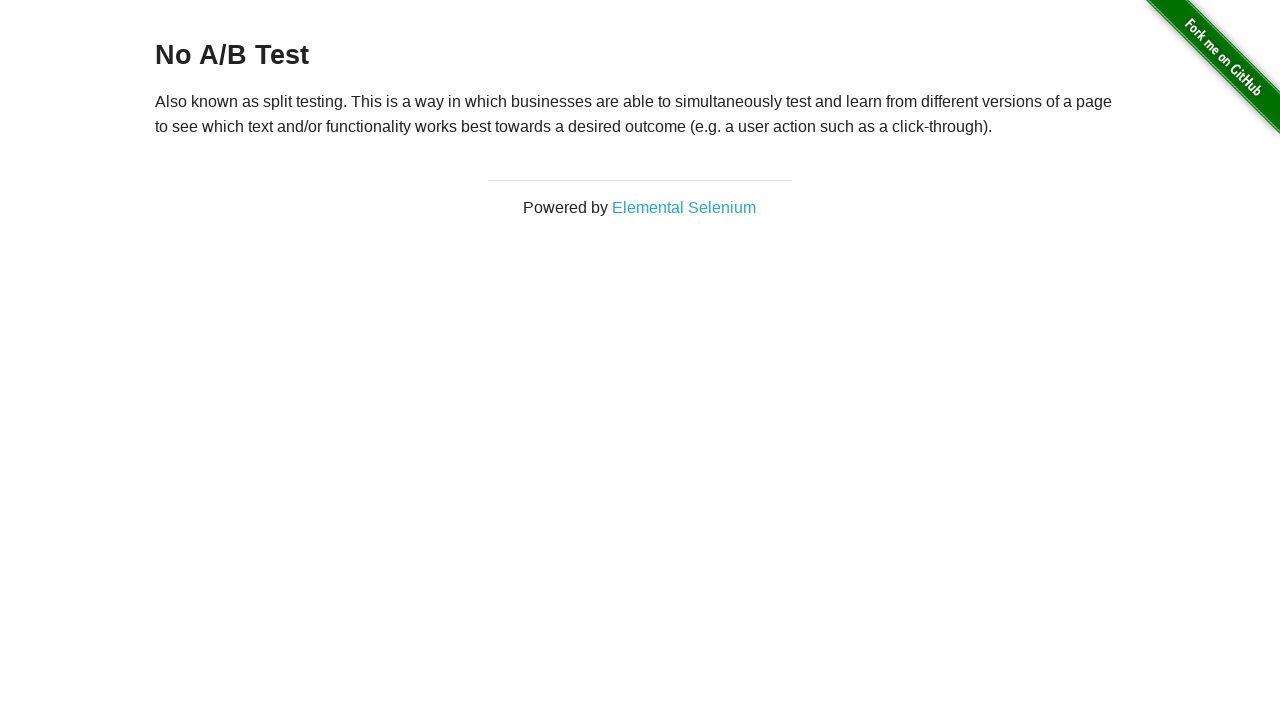

Verified heading starts with 'No A/B Test' - opt-out cookie successful
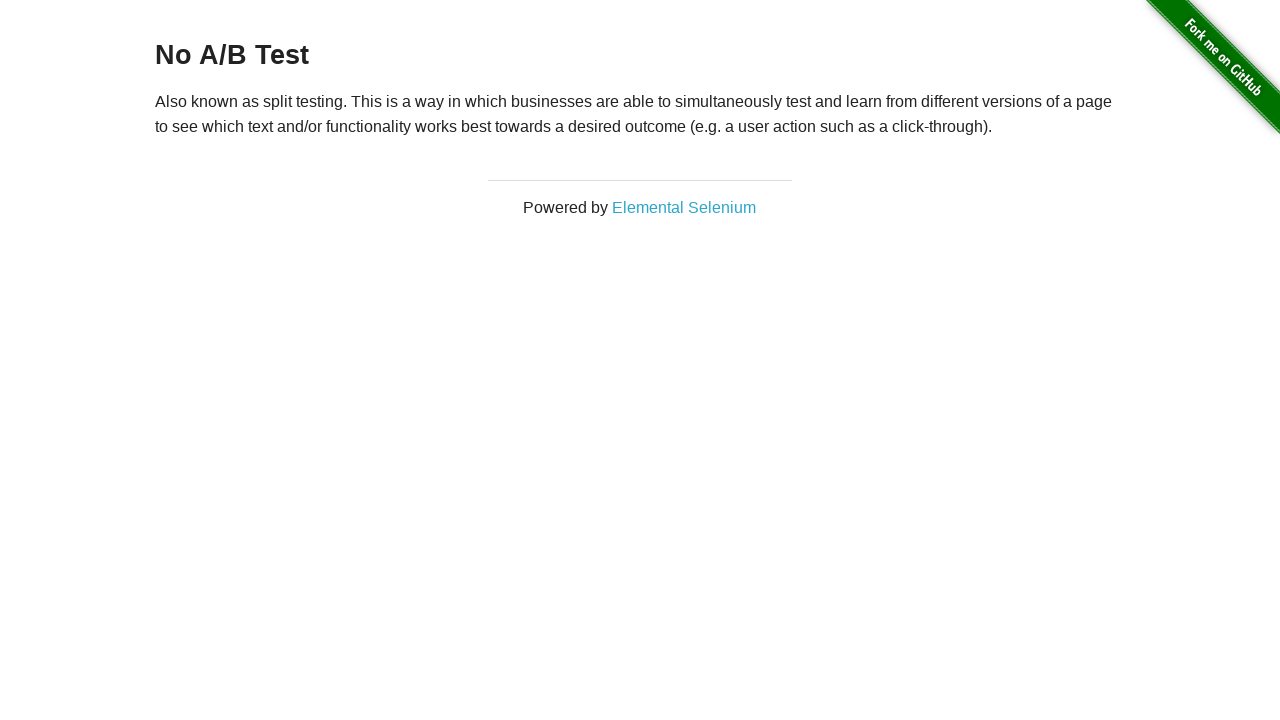

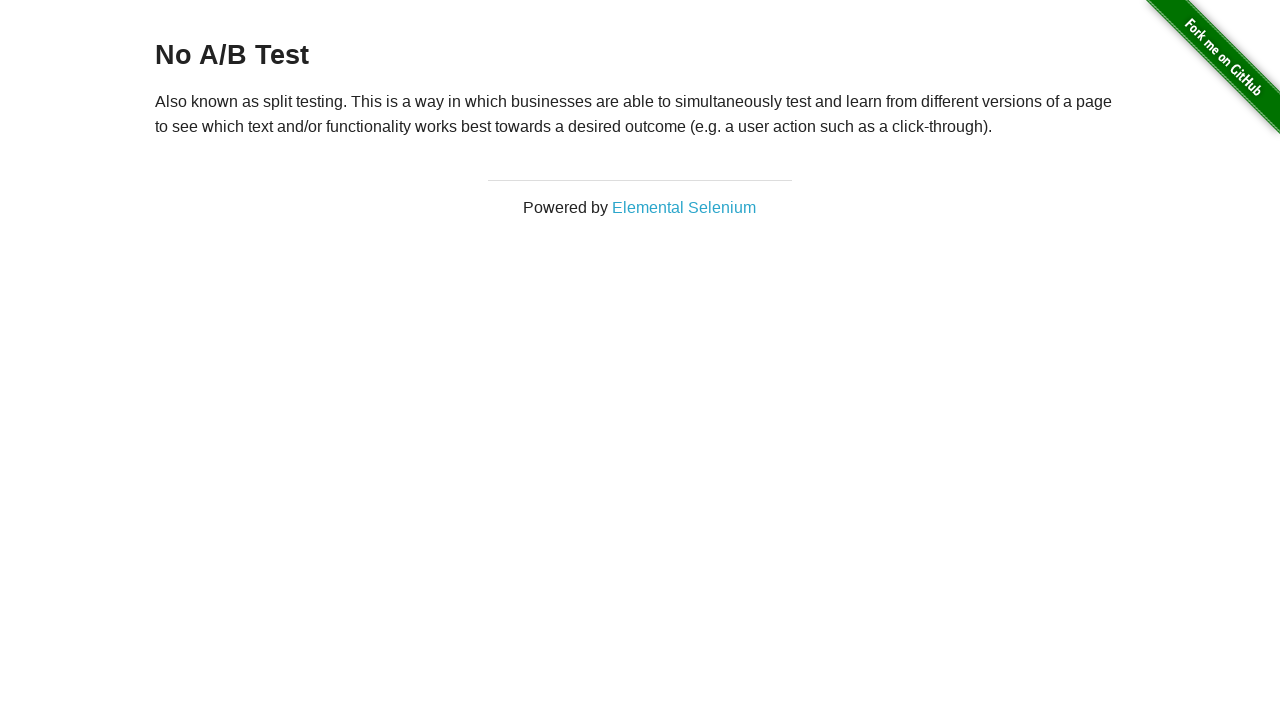